Tests descending sort functionality on the Due column by clicking the column header twice and verifying values are in descending order

Starting URL: http://the-internet.herokuapp.com/tables

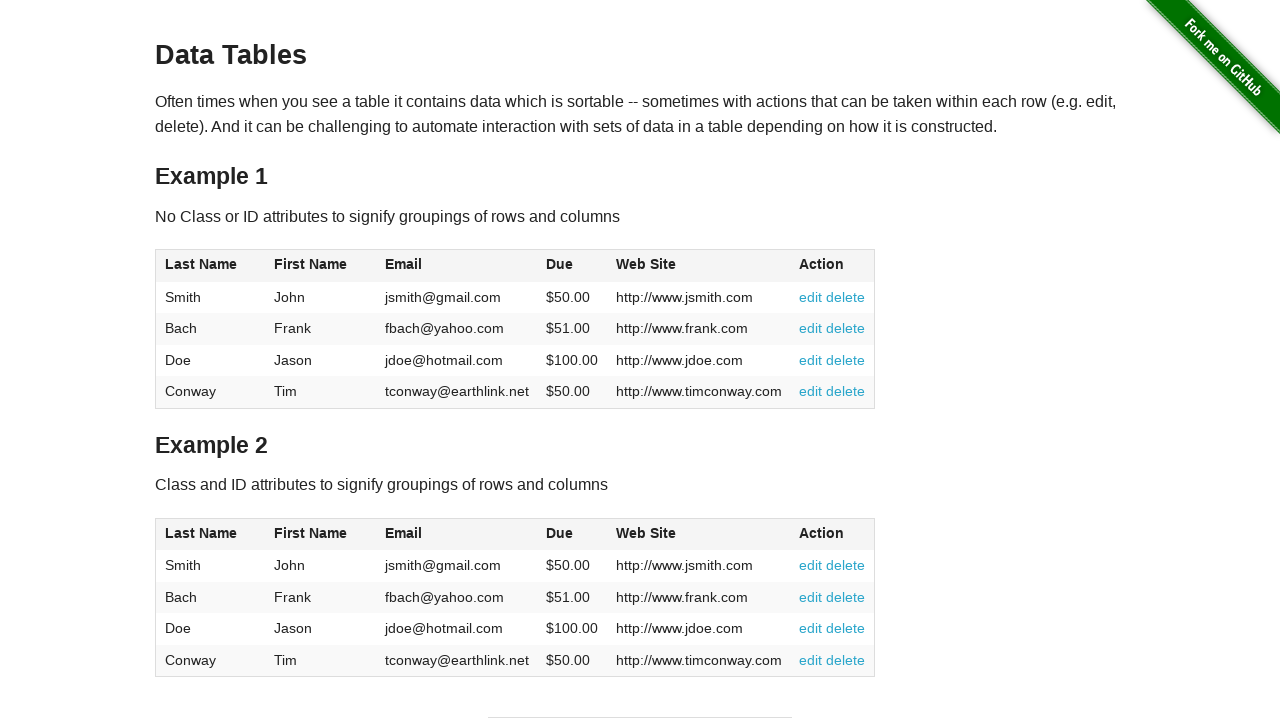

Clicked Due column header first time for ascending sort at (572, 266) on #table1 thead tr th:nth-of-type(4)
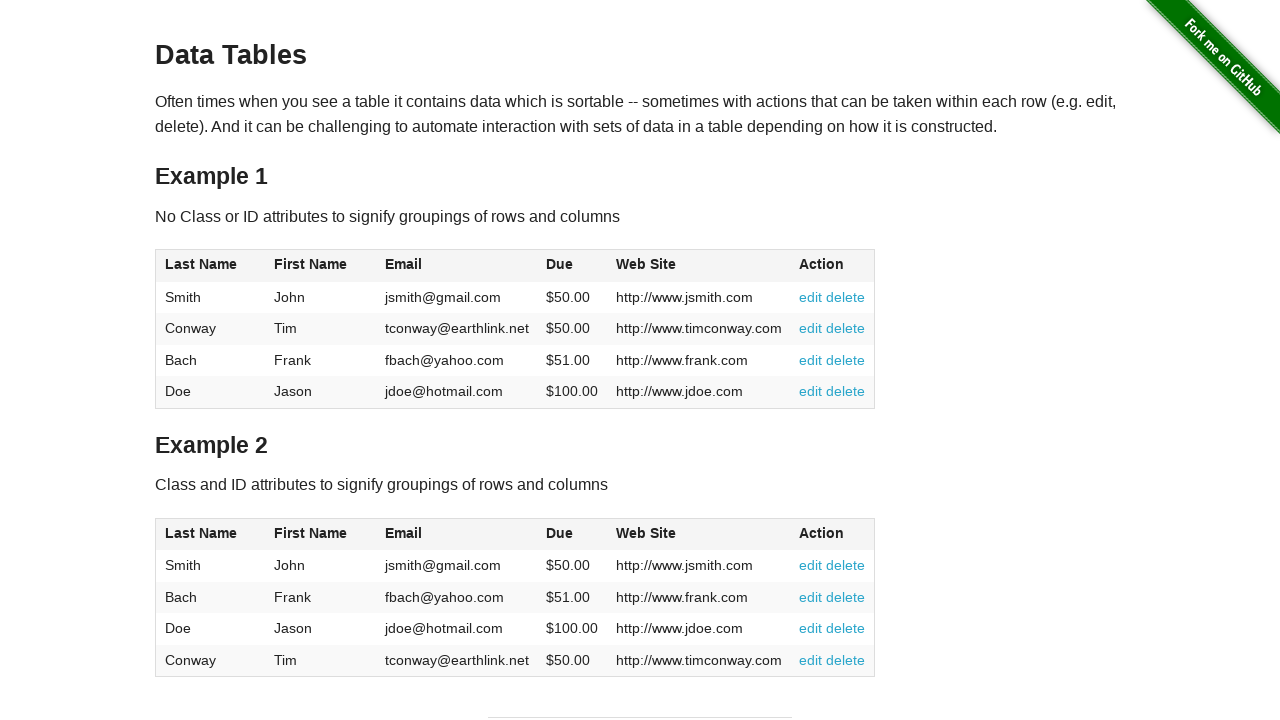

Clicked Due column header second time for descending sort at (572, 266) on #table1 thead tr th:nth-of-type(4)
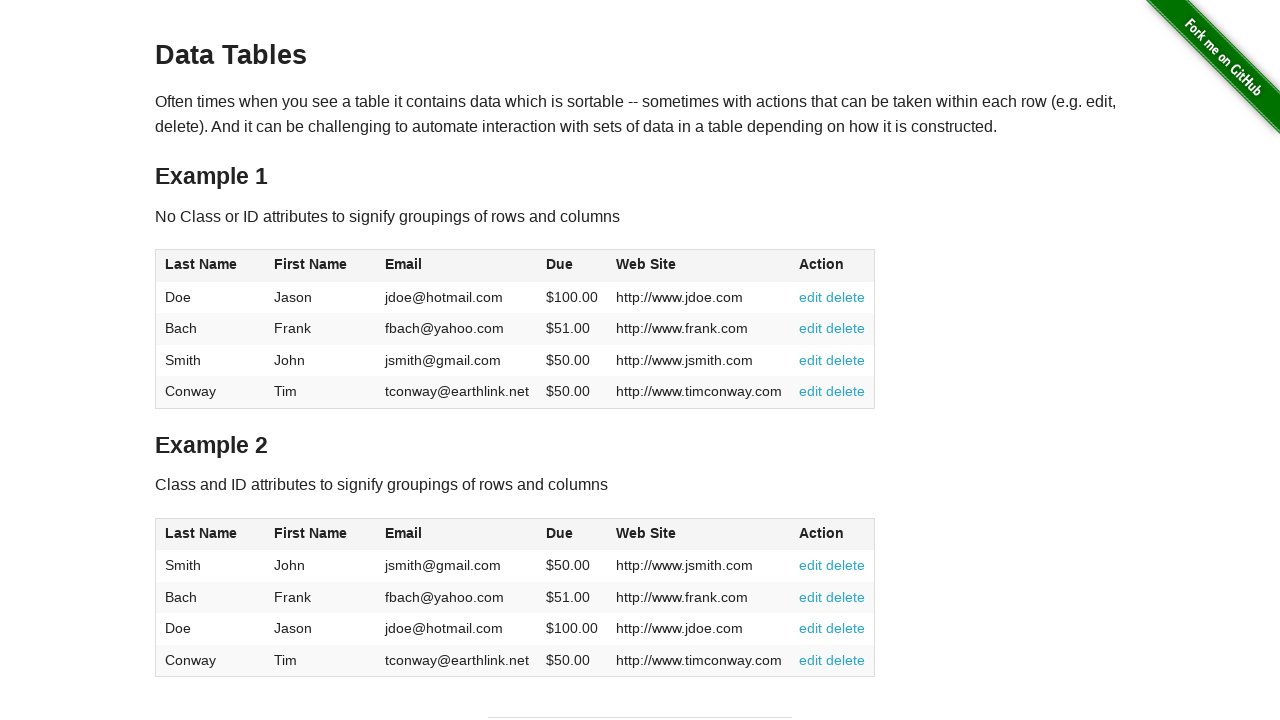

Due column cells loaded and ready for verification
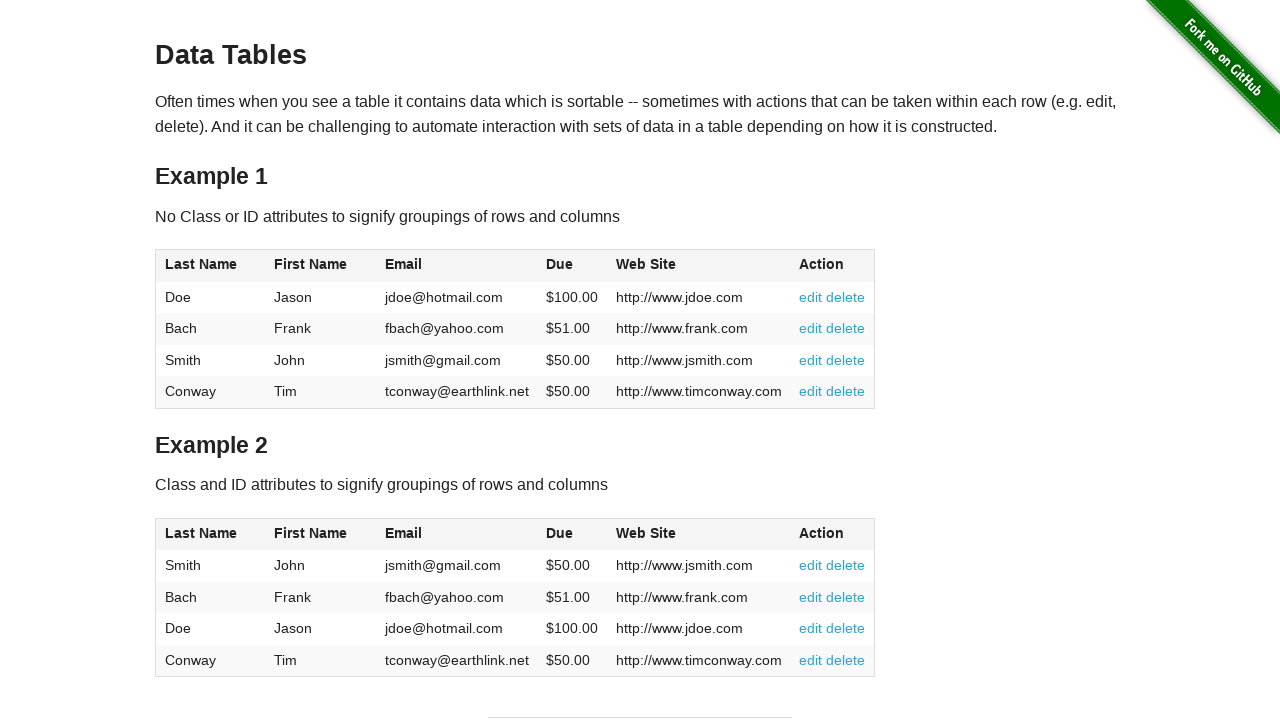

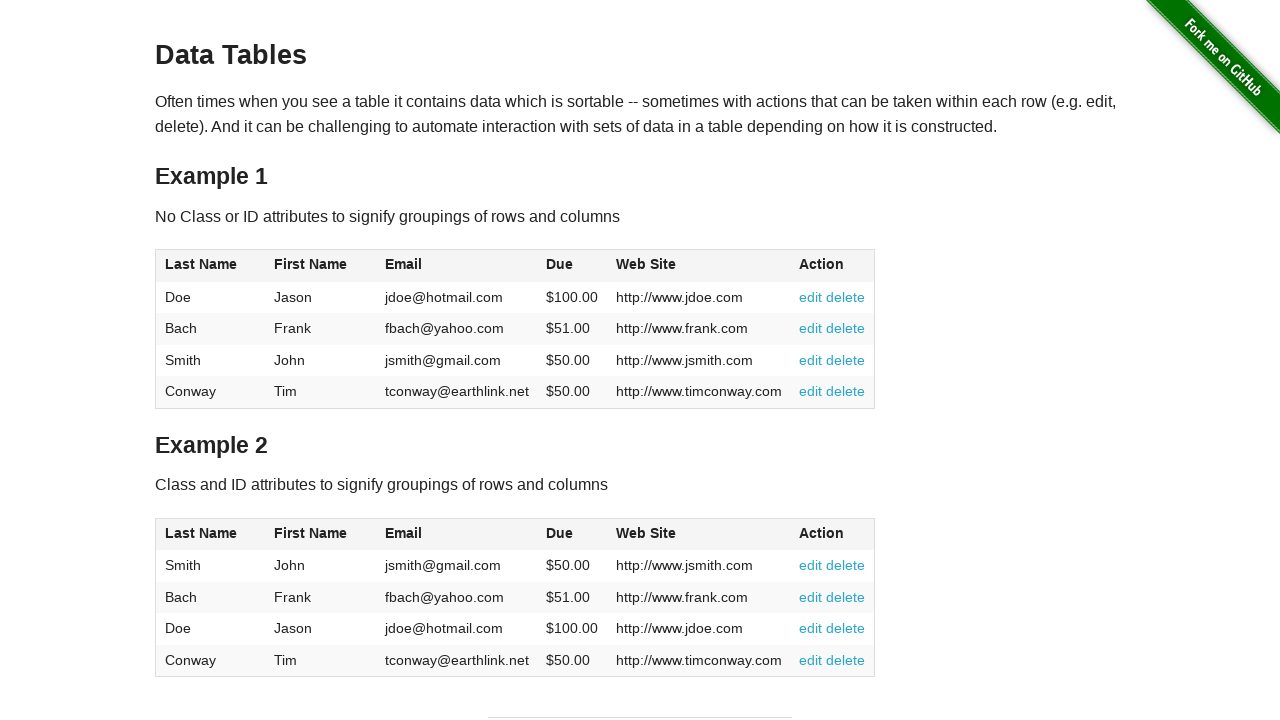